Tests JavaScript alert handling by clicking a button that triggers an alert, accepting the alert, and verifying the success message is displayed

Starting URL: https://practice.cydeo.com/javascript_alerts

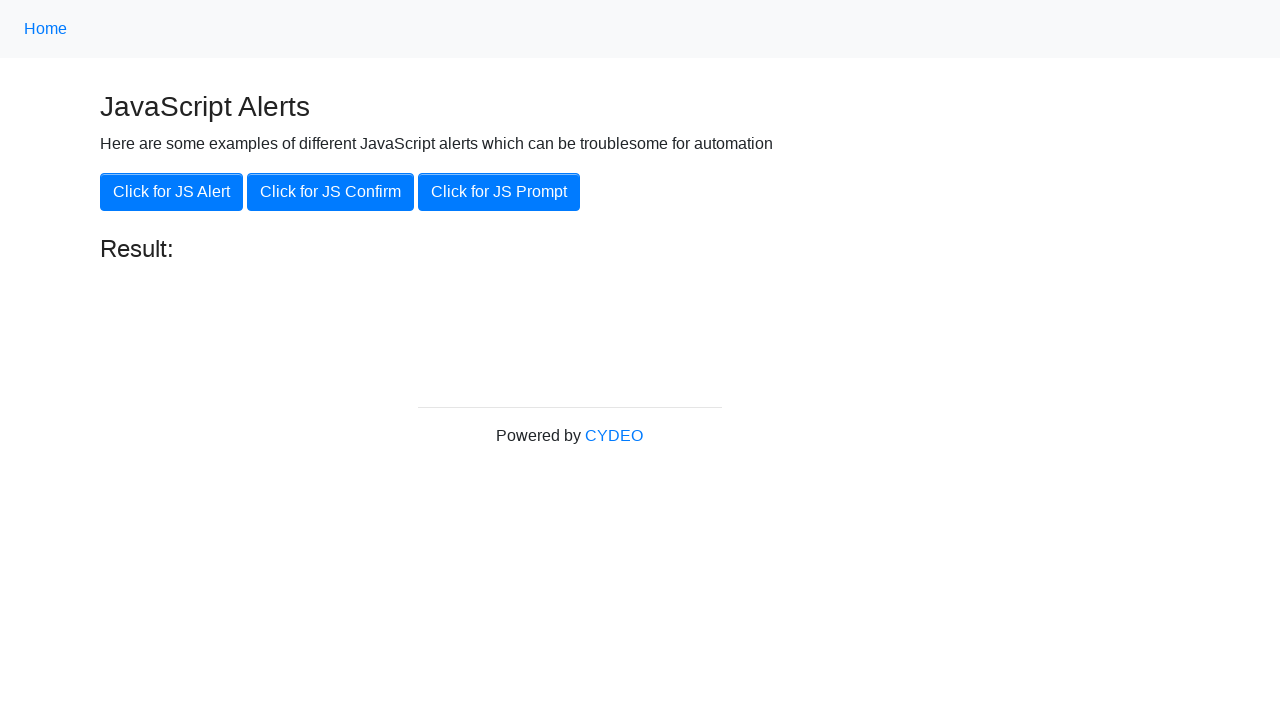

Clicked the 'Click for JS Alert' button at (172, 192) on button:has-text('Click for JS Alert')
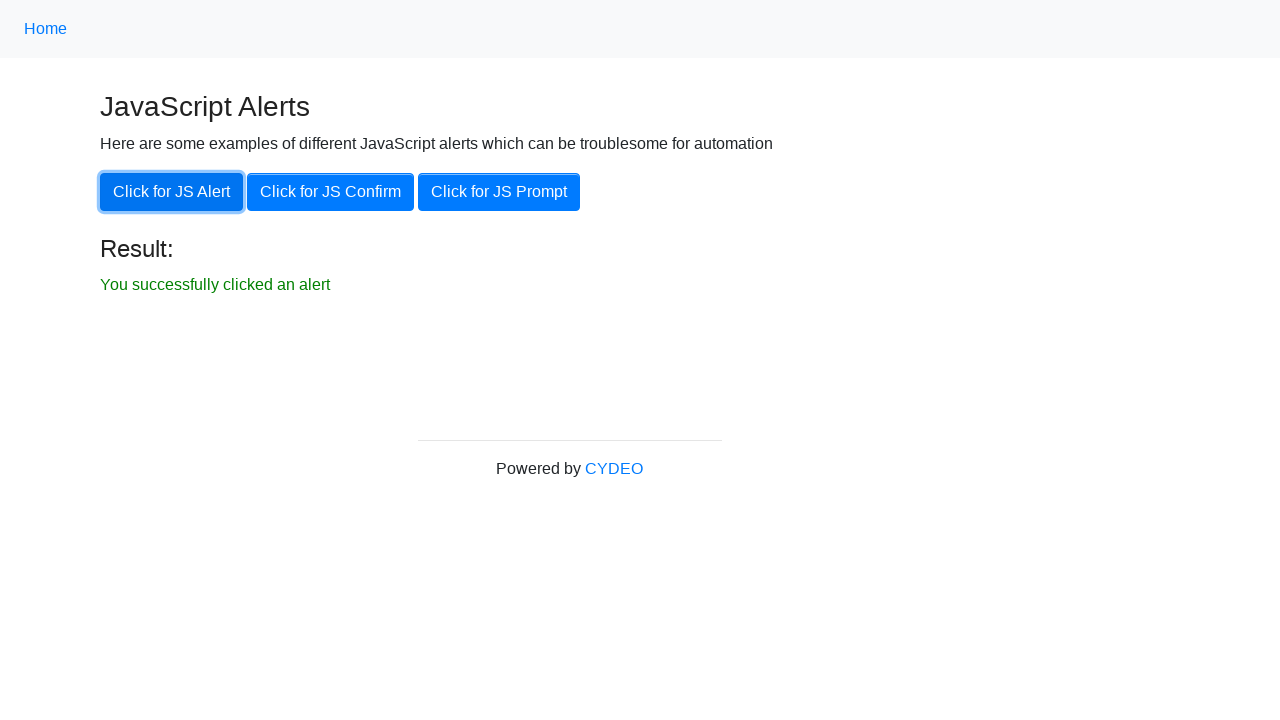

Set up dialog handler to accept JavaScript alert
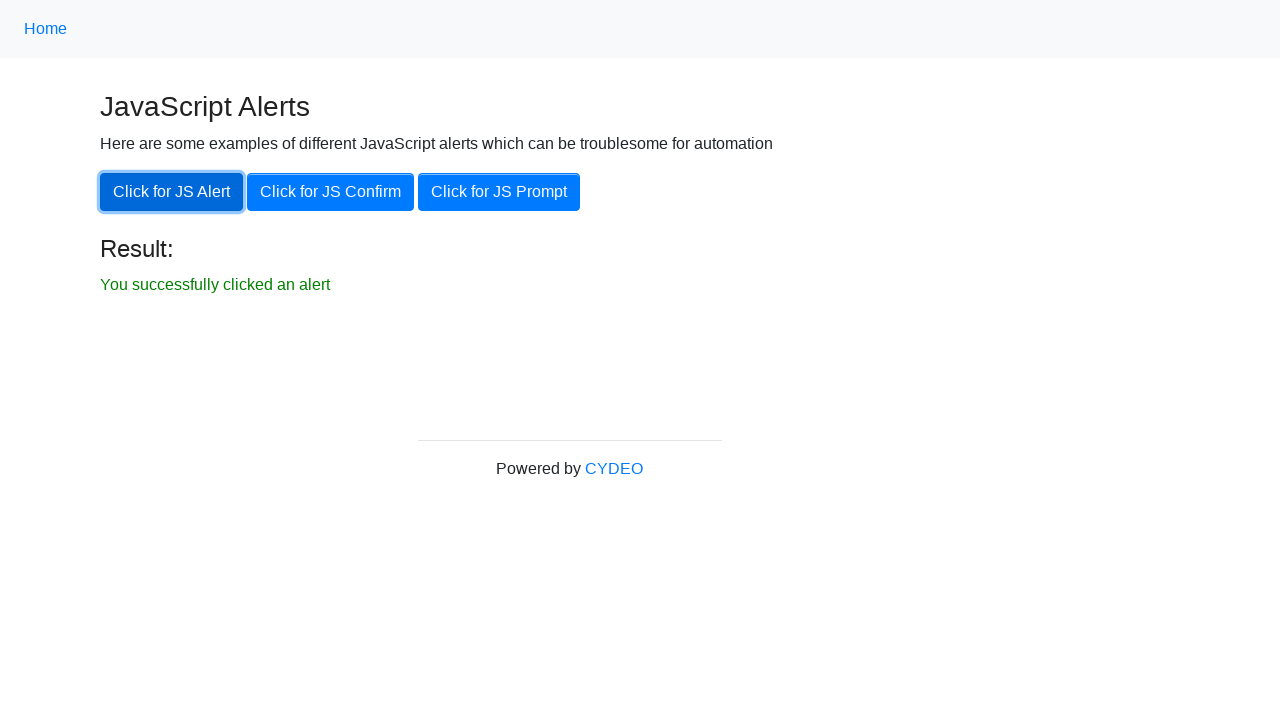

Waited for result element to appear
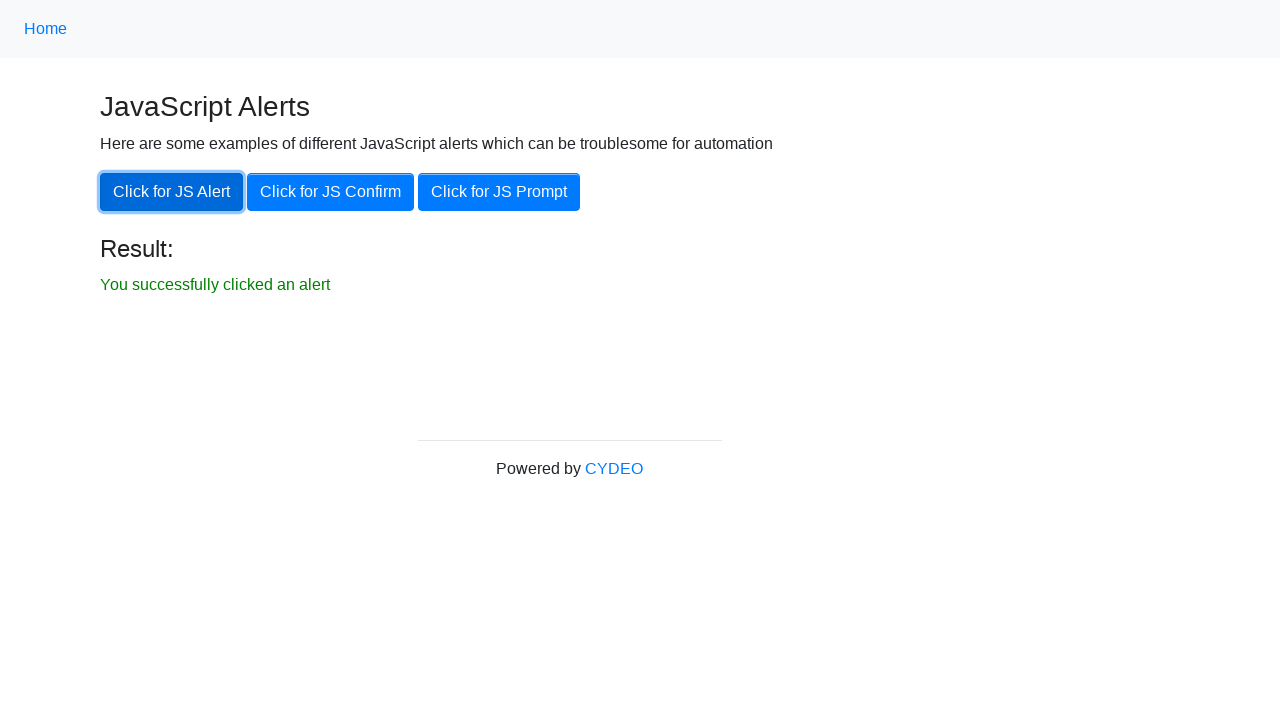

Retrieved result text content
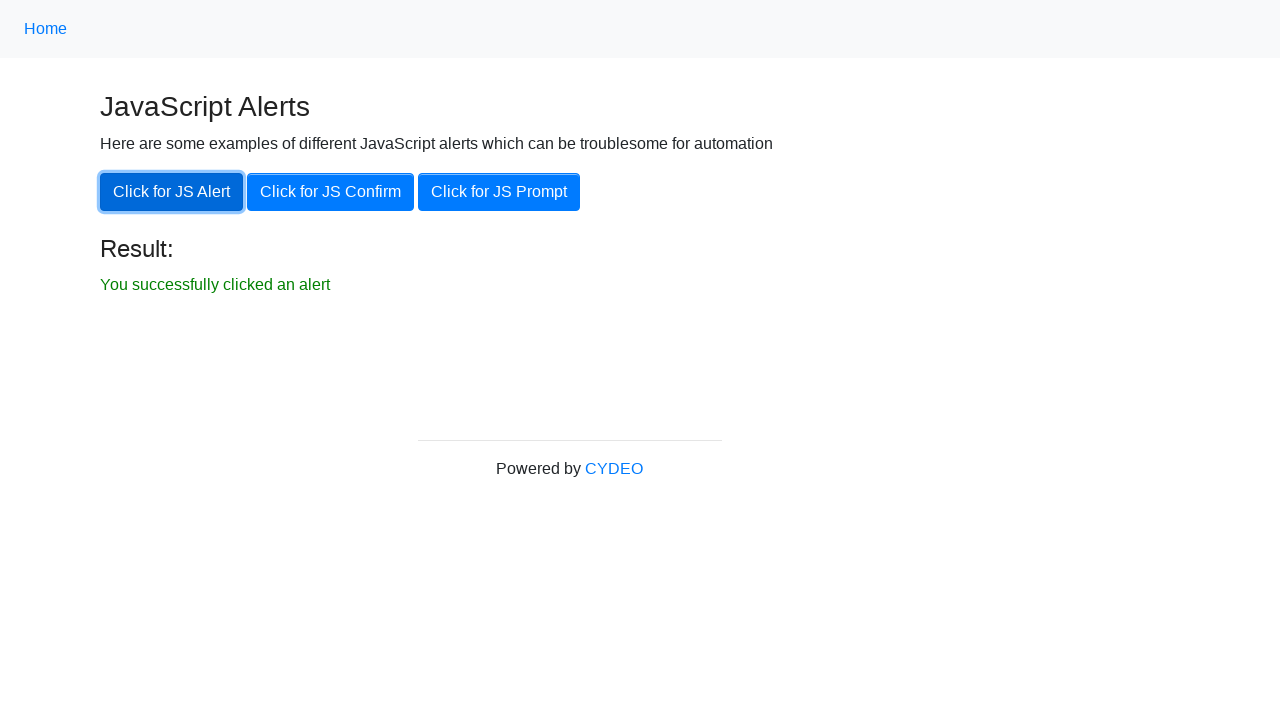

Verified success message is displayed in result
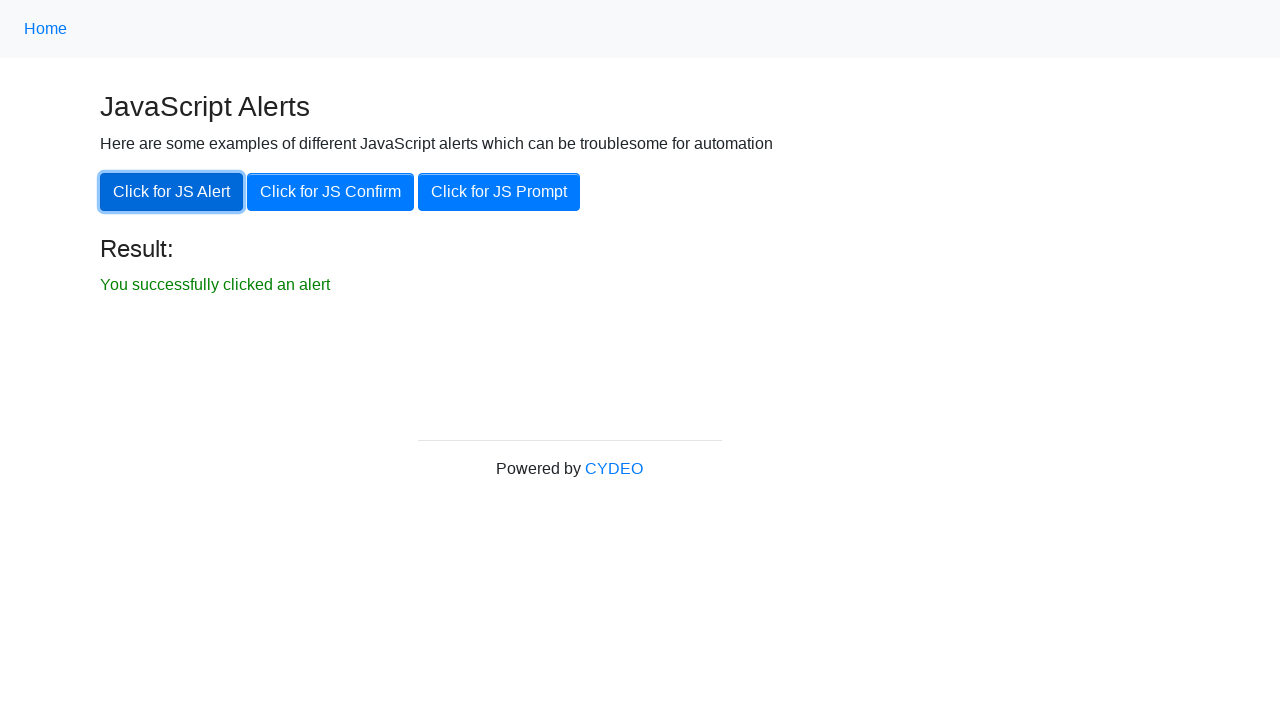

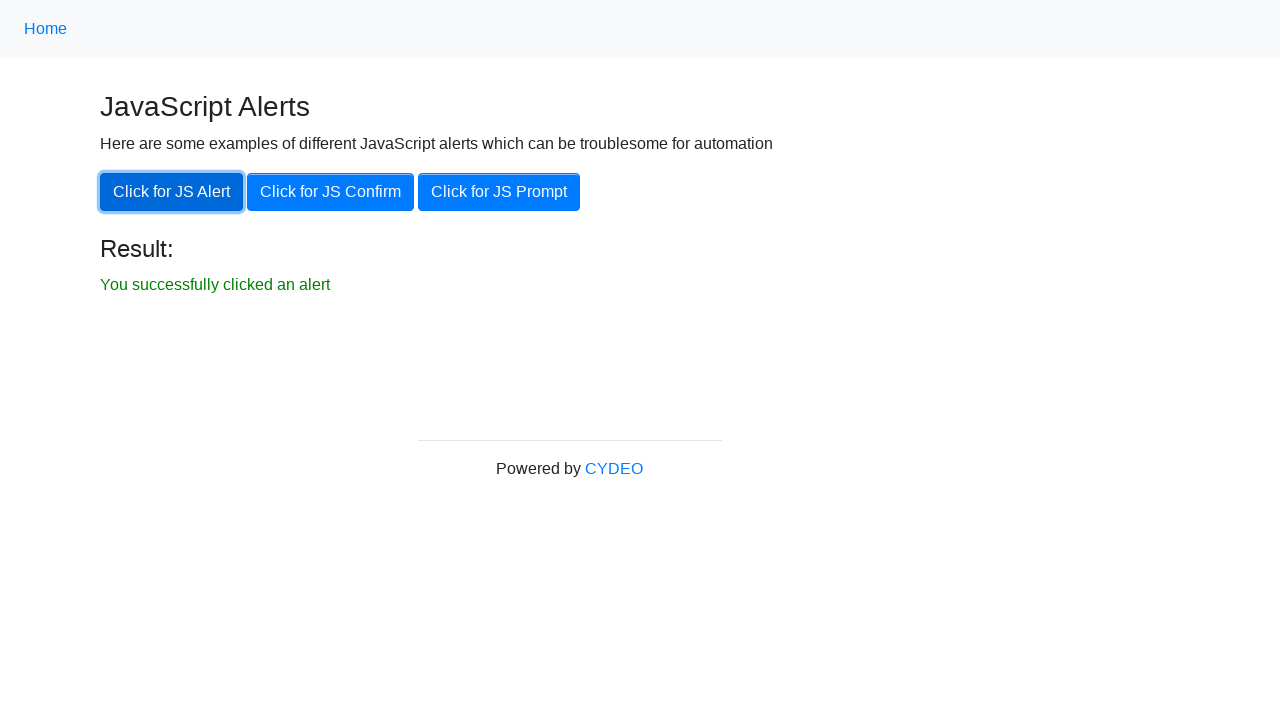